Tests enrollment form submission with valid Cyrillic name including hyphen

Starting URL: https://netology.ru/programs/qa

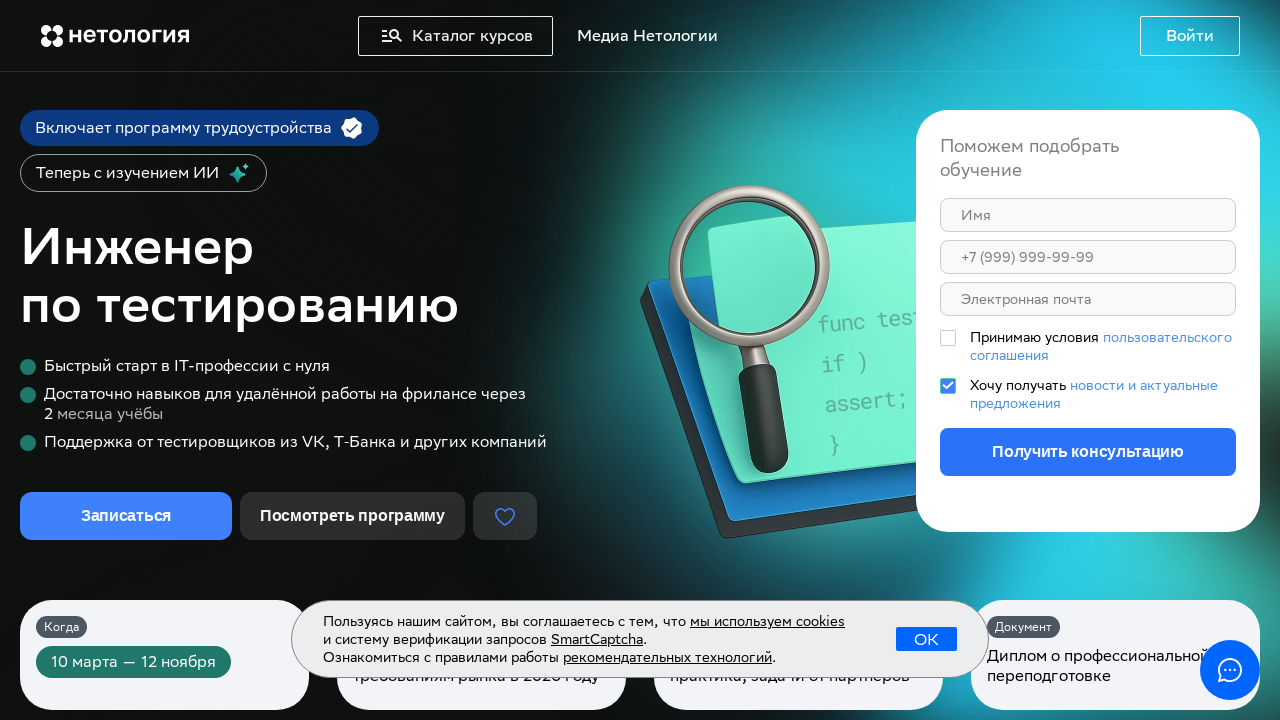

Scrolled enrollment form into view
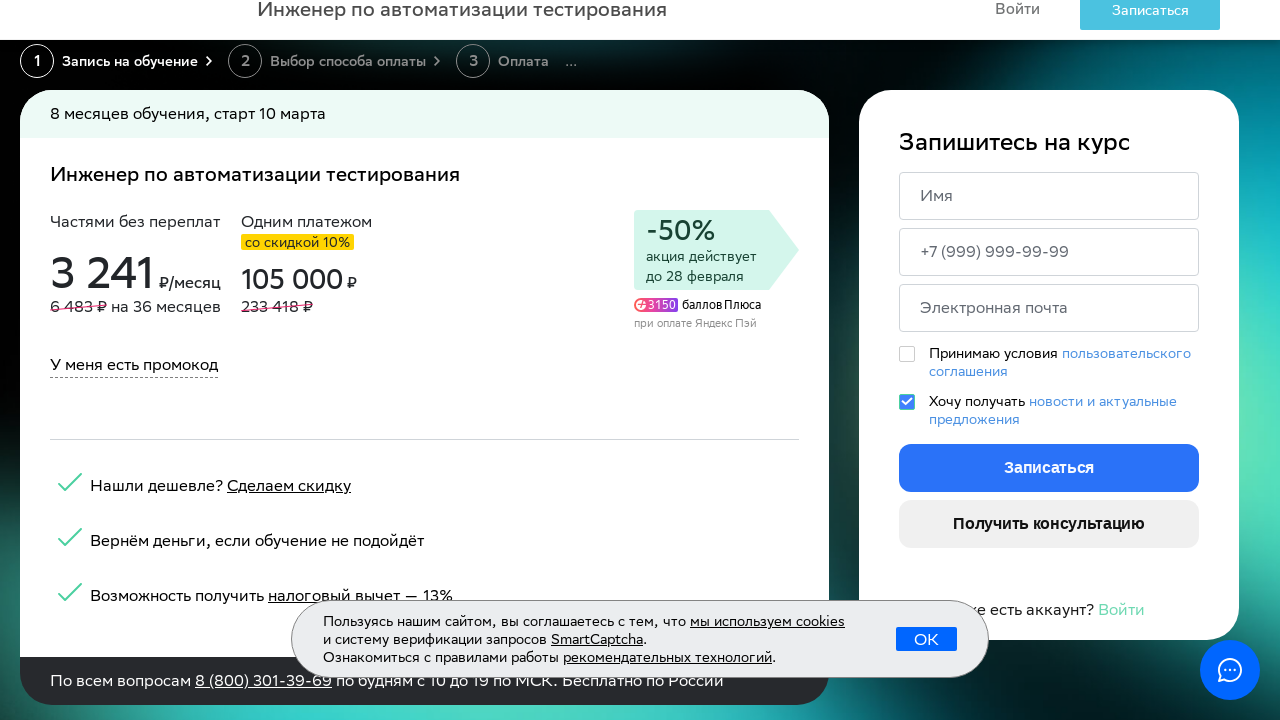

Filled name field with valid Cyrillic name 'Екатерина-Мария' including hyphen on form >> nth=-1 >> input[name='name'], input[placeholder*='Имя']
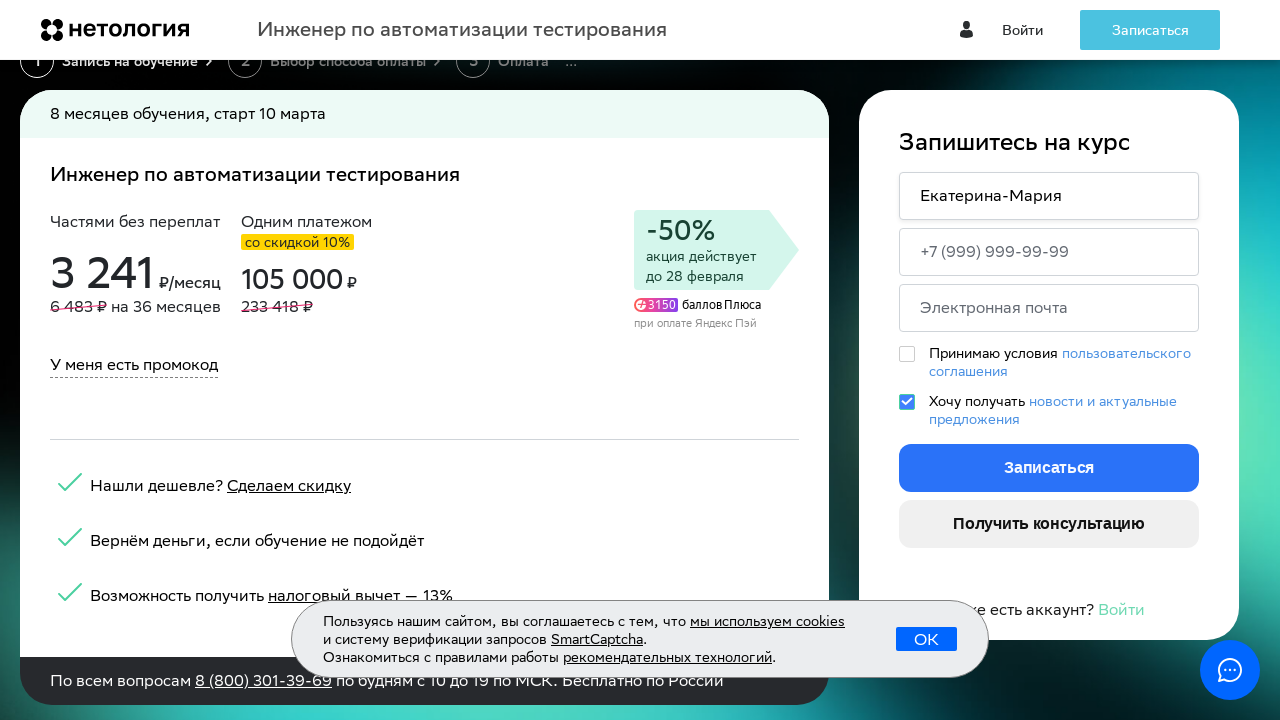

Filled phone field with '+79122225222' on form >> nth=-1 >> input[name='phone'], input[placeholder*='Телефон']
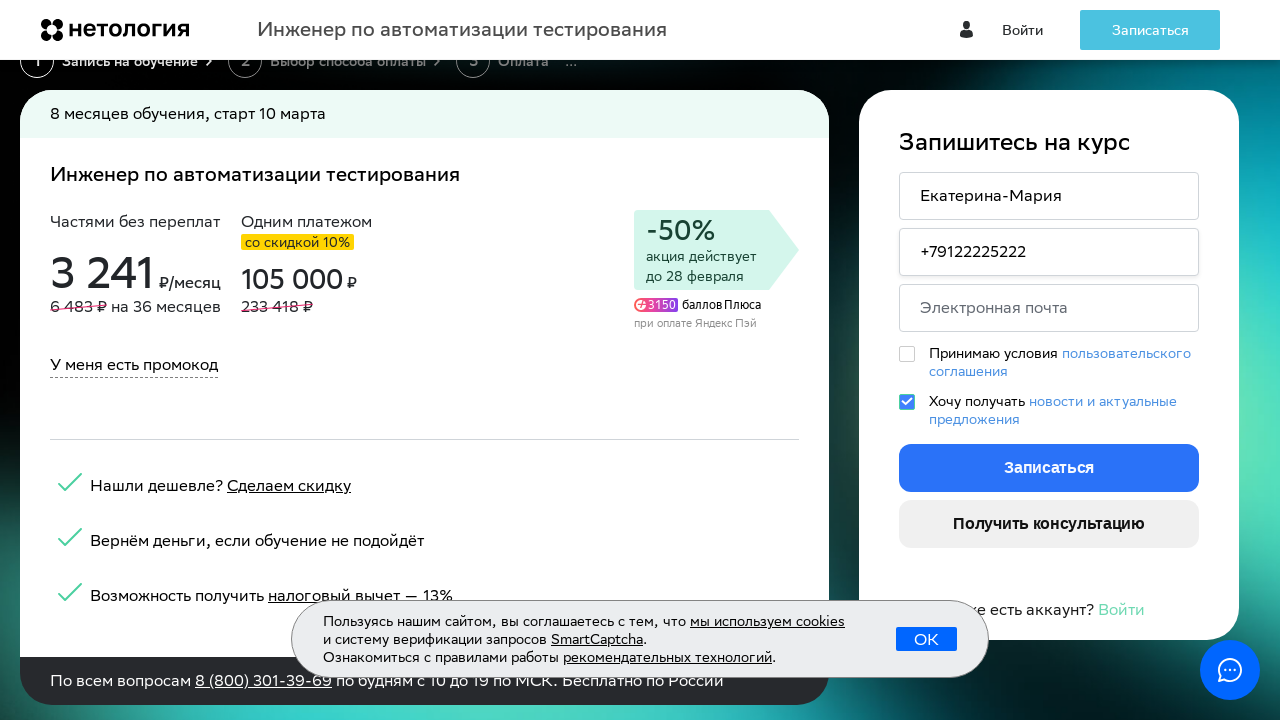

Filled email field with 'katya.maria@example.com' on form >> nth=-1 >> input[name='email'], input[placeholder*='почта'], input[type='
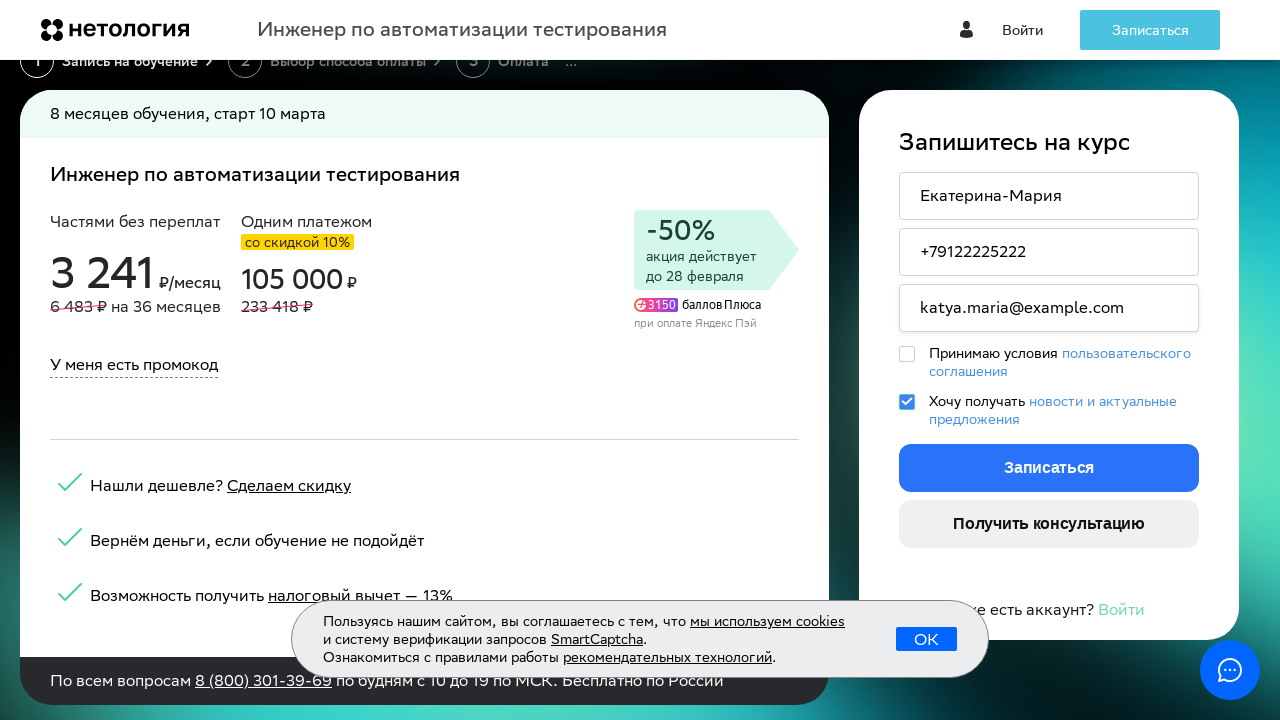

Clicked enrollment form submit button 'Записаться' at (1049, 468) on form >> nth=-1 >> button:has-text('Записаться')
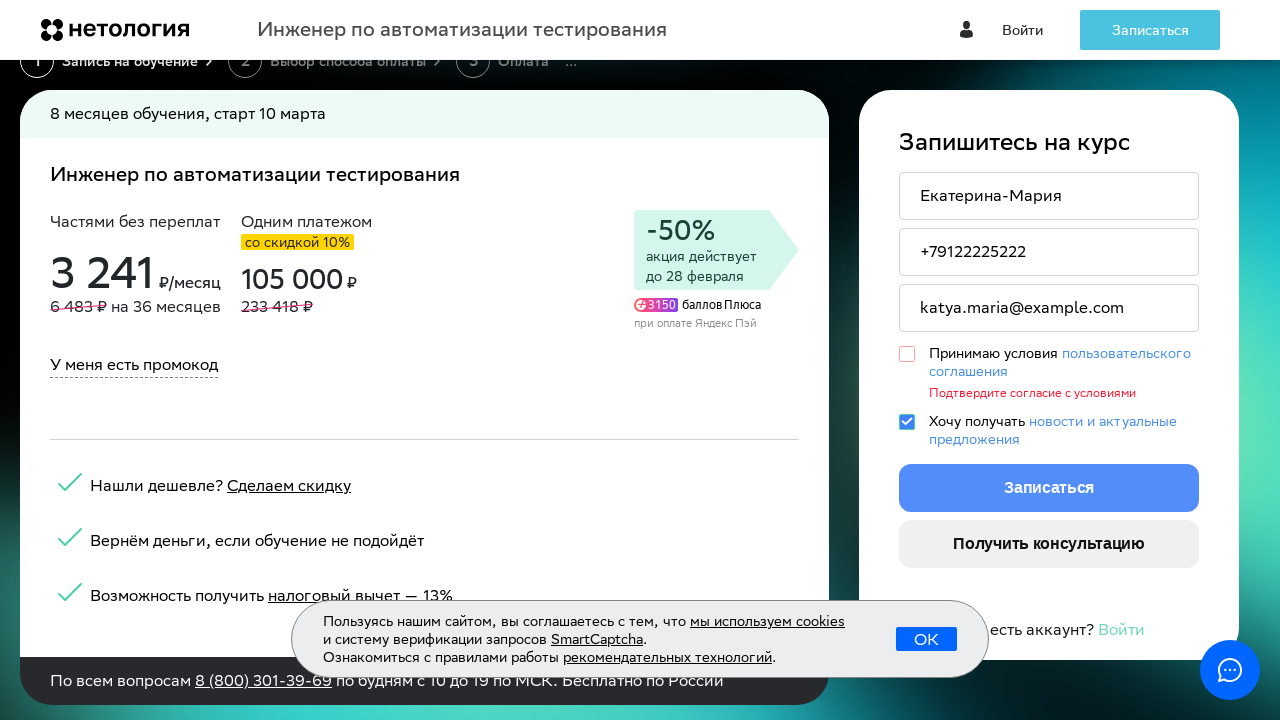

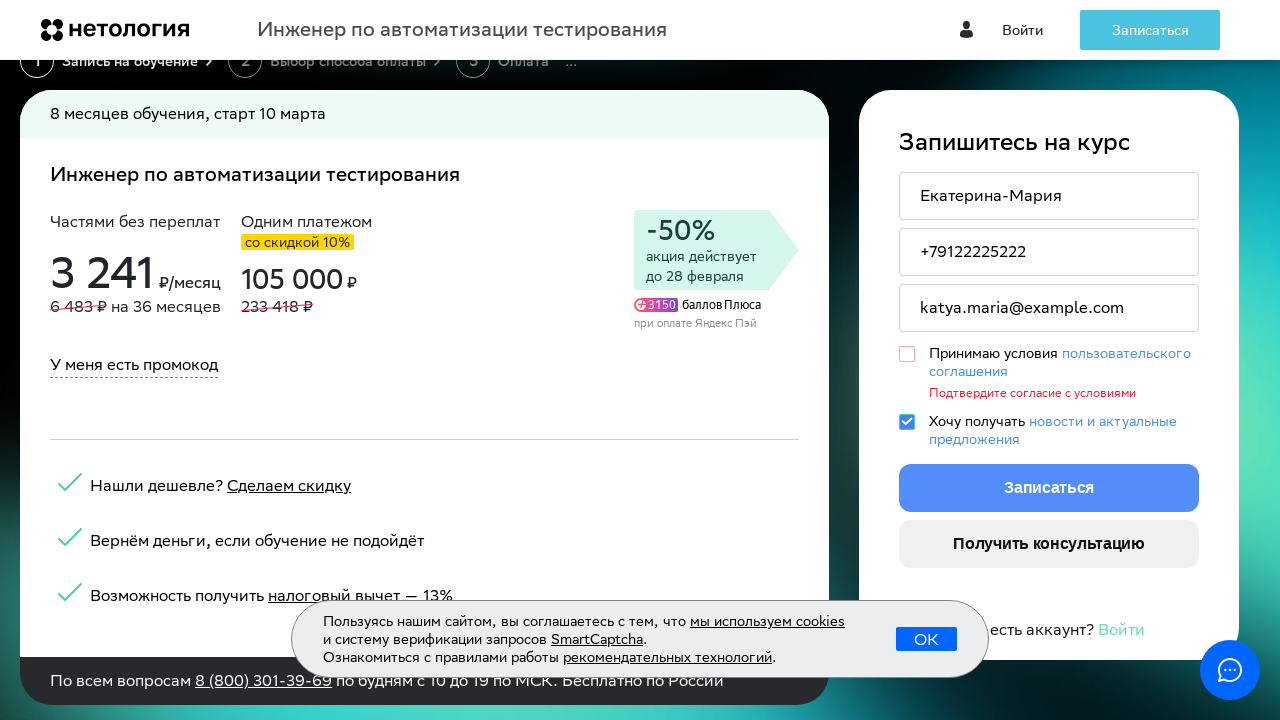